Clicks on the Impressum/Privacy submenu link and verifies navigation to impressum page with Privacy header

Starting URL: http://www.99-bottles-of-beer.net/

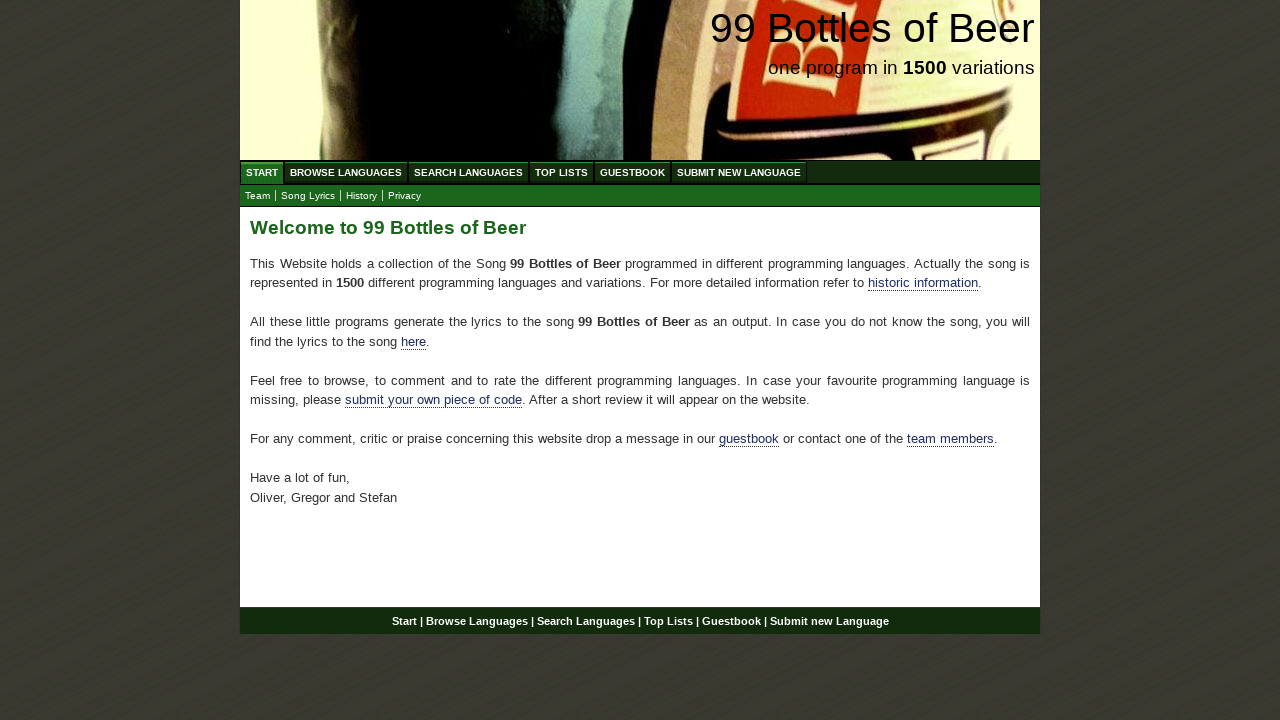

Clicked on the Privacy/Impressum submenu link at (404, 196) on text=Privacy
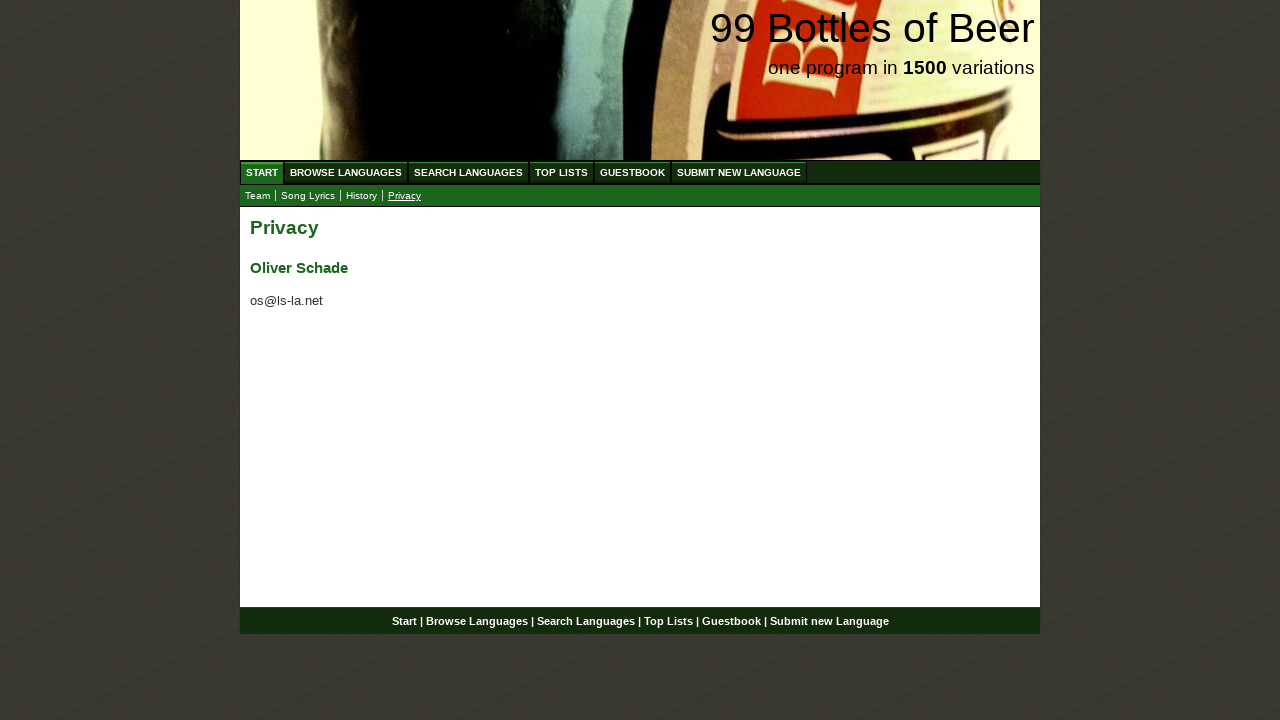

H2 header loaded on impressum page, verifying navigation to Privacy page
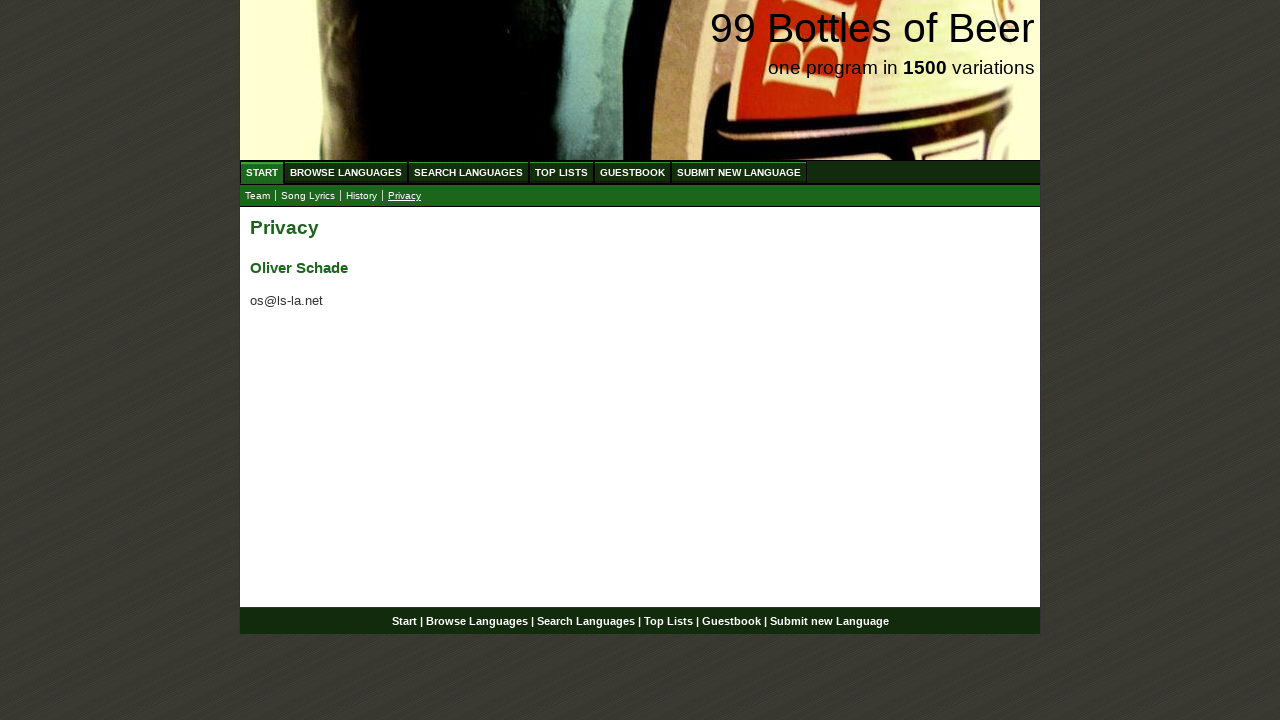

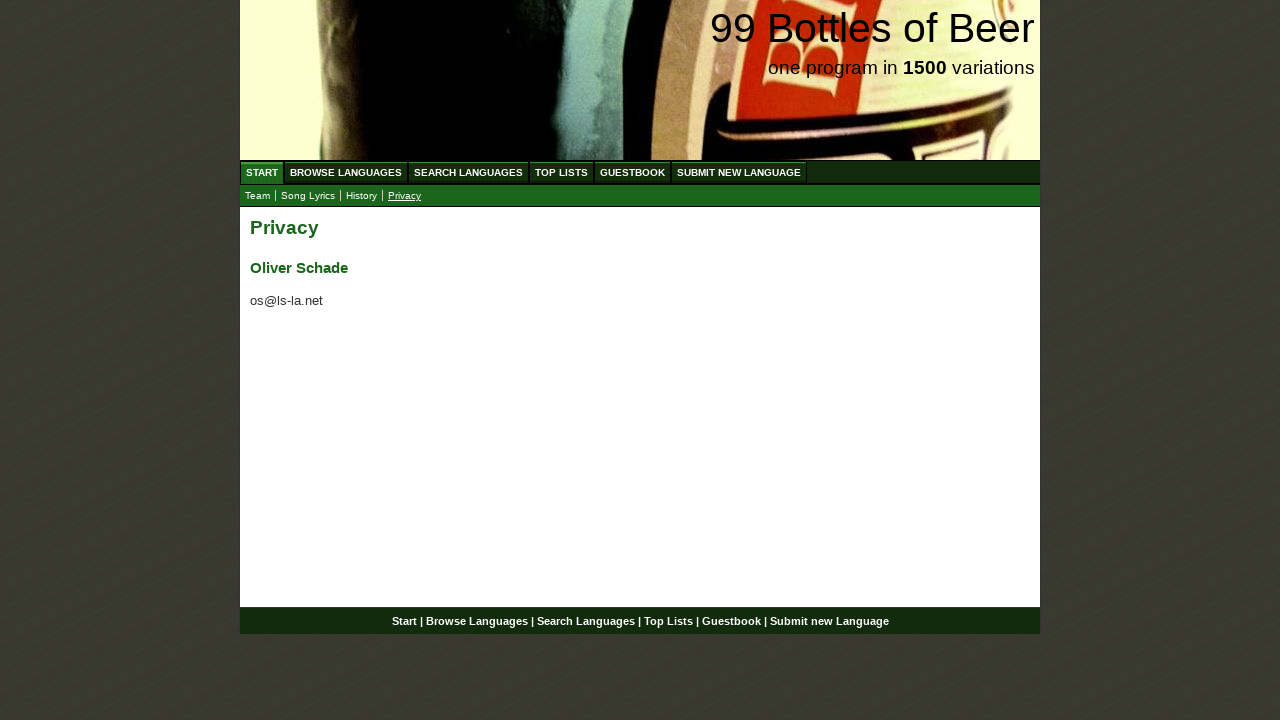